Tests searching for an invalid book by title keyword 'agit' and verifies no results are returned

Starting URL: https://demoqa.com/books

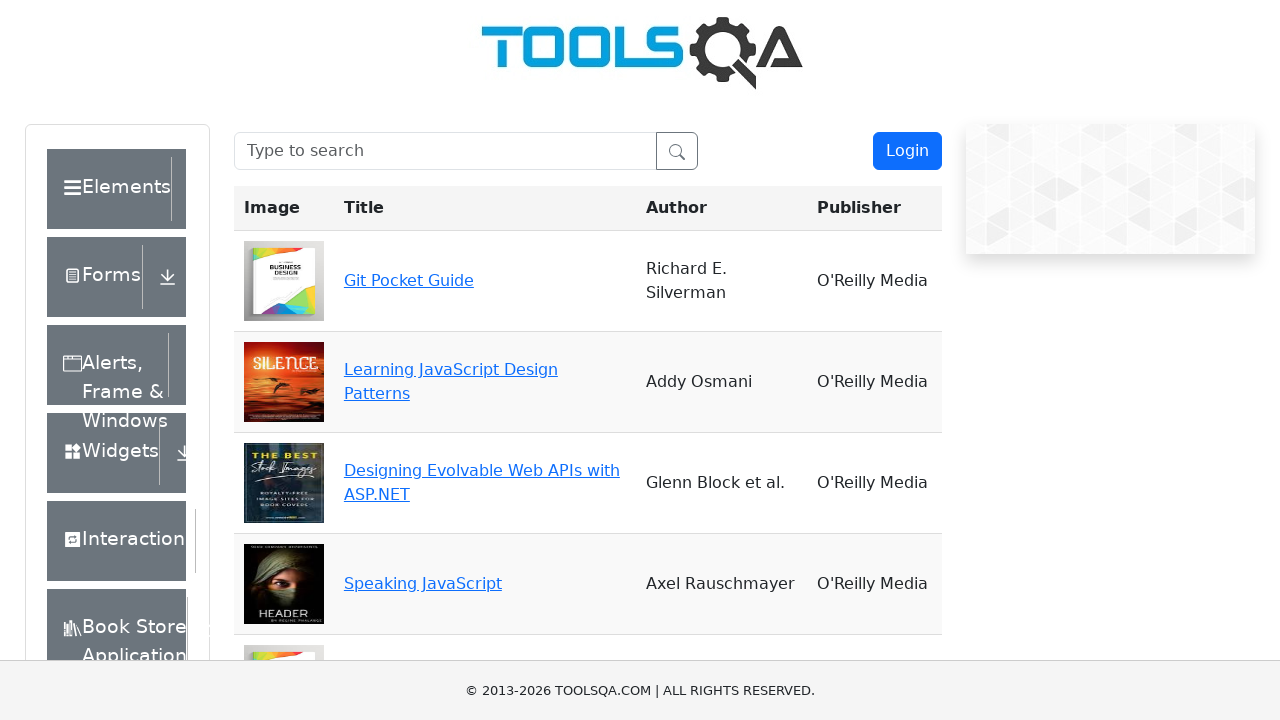

Filled search box with invalid keyword 'agit' on #searchBox
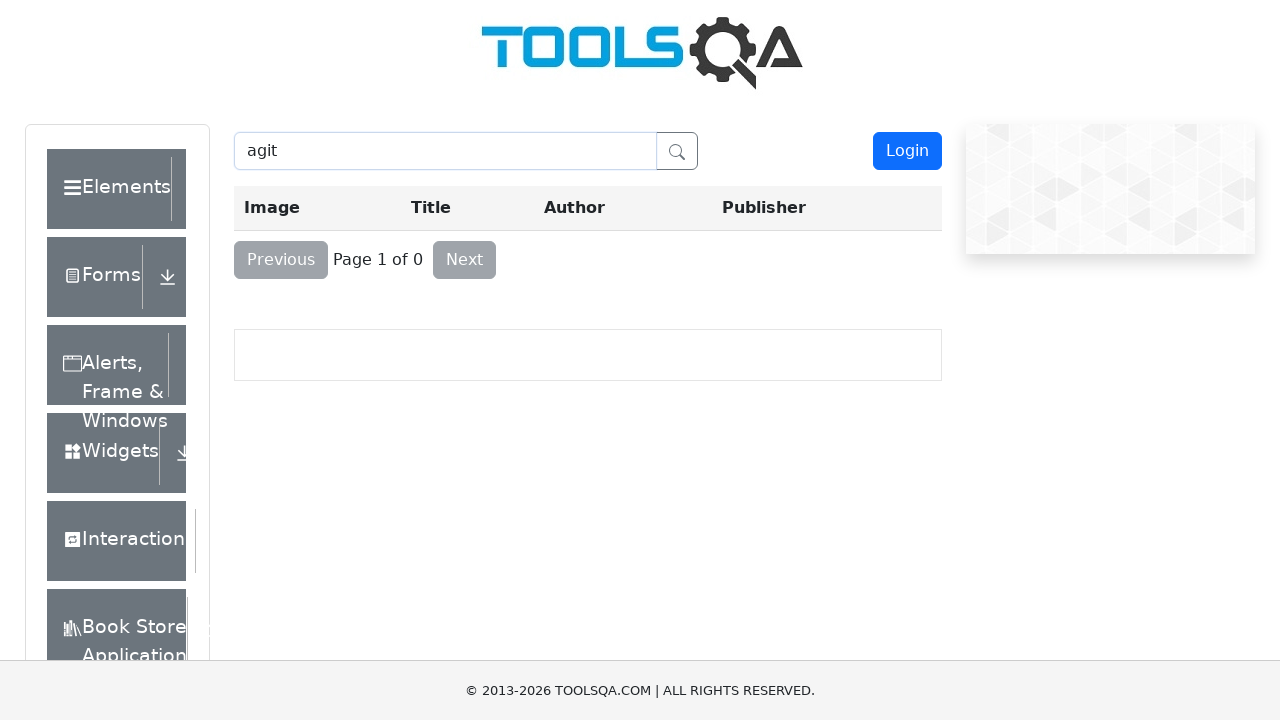

Waited for search to complete
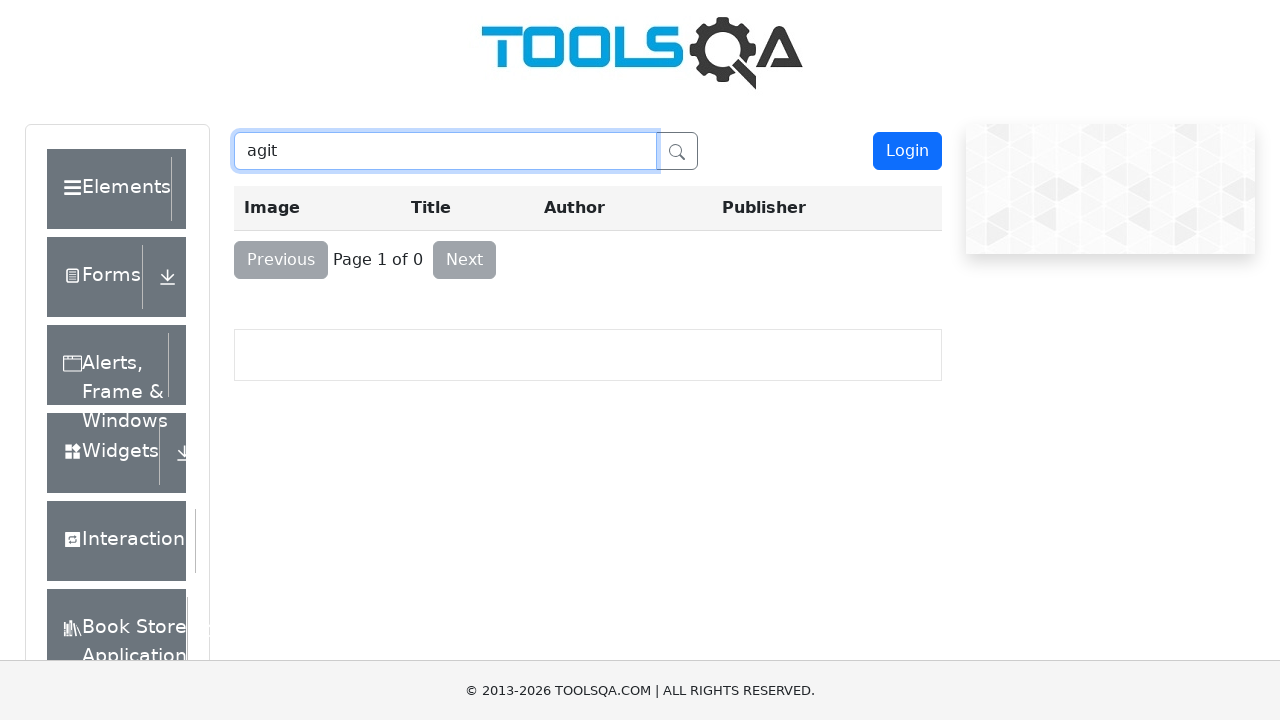

Verified that no search results are displayed for invalid keyword 'agit'
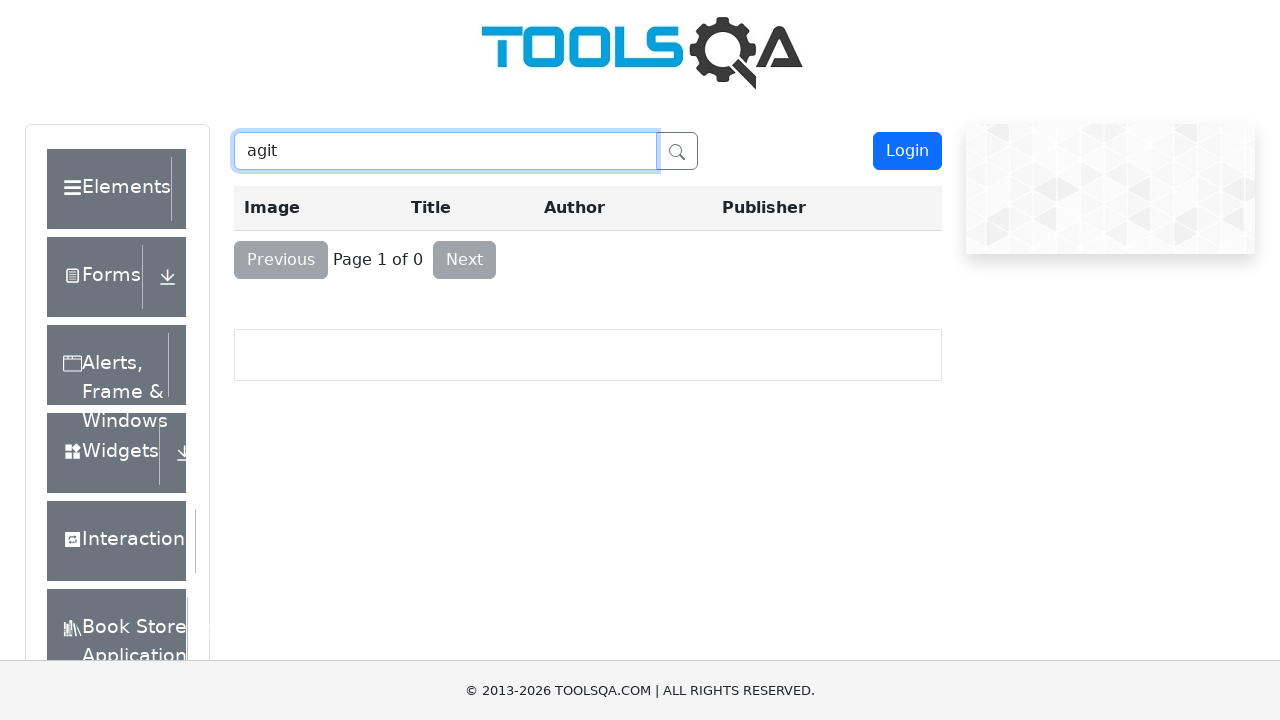

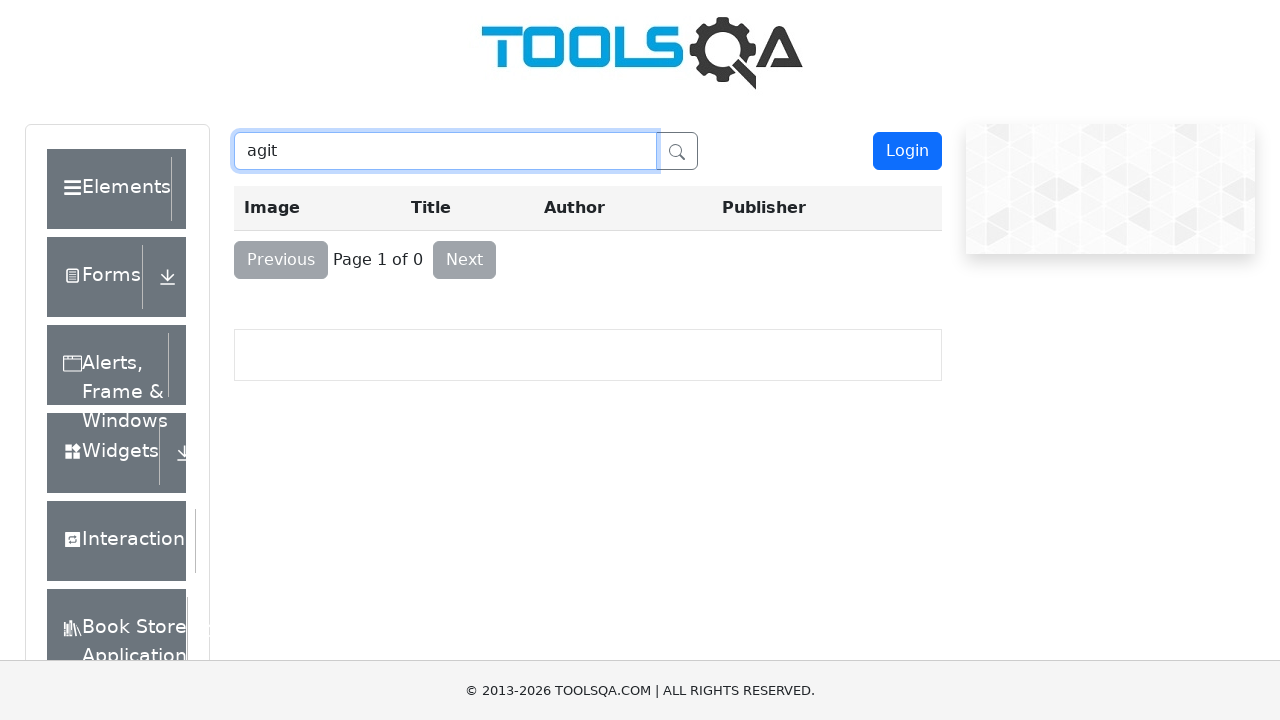